Navigates to Flipkart homepage and retrieves the page title

Starting URL: https://www.flipkart.com/

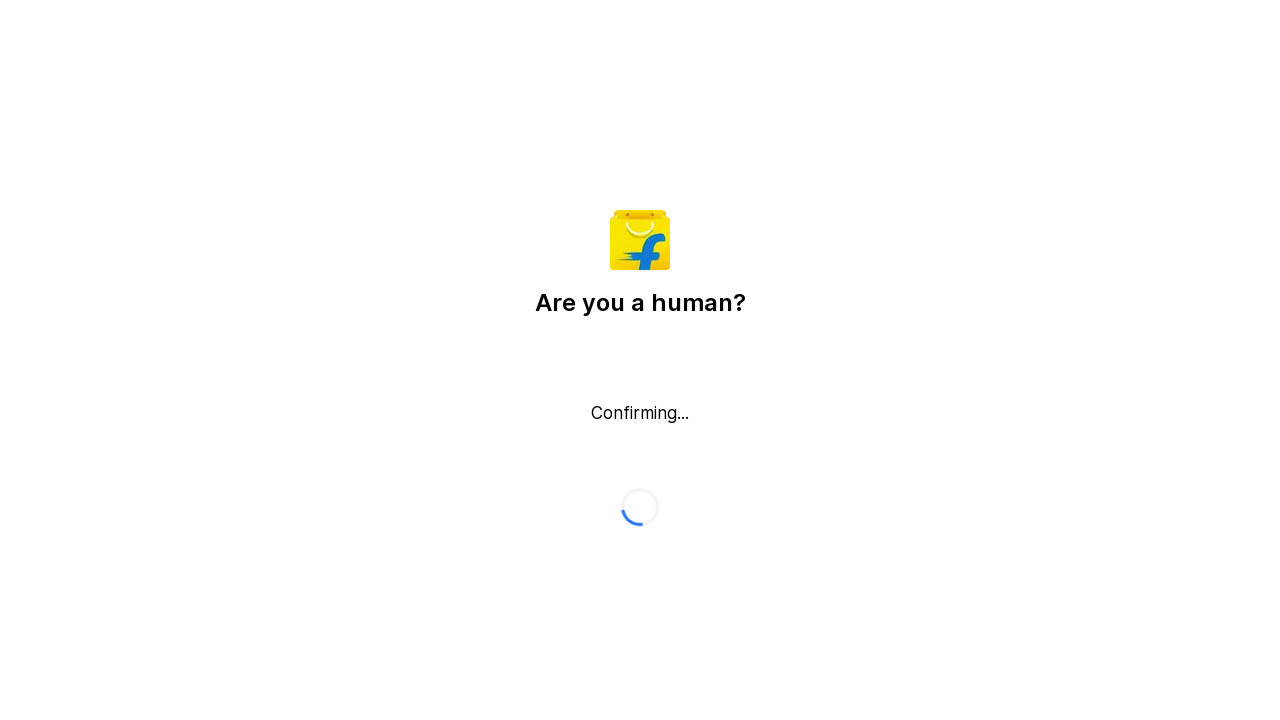

Retrieved and printed Flipkart homepage title
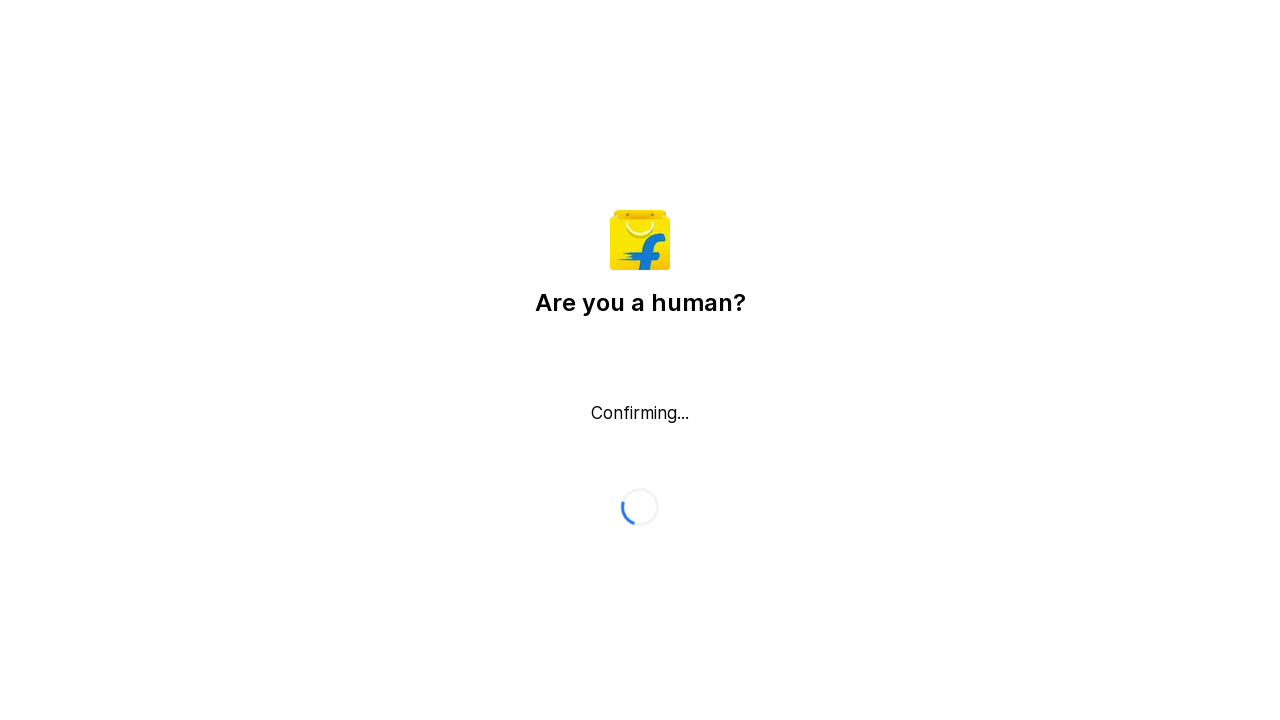

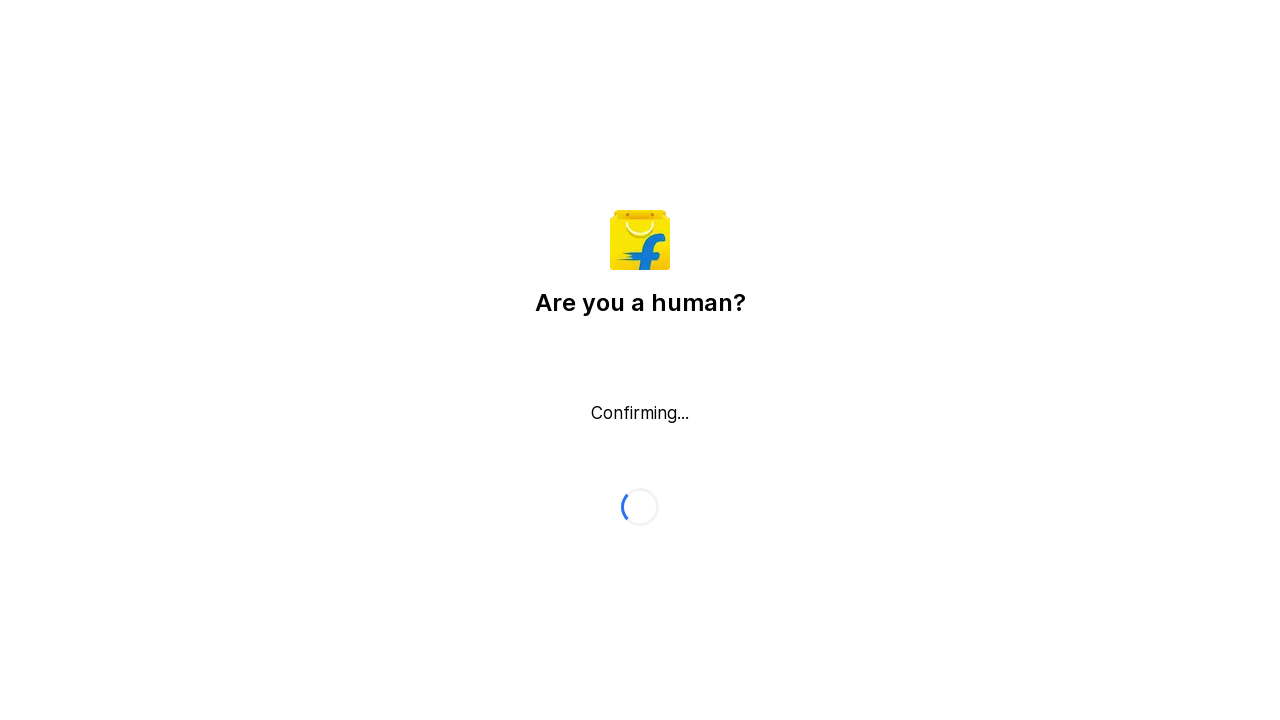